Tests a text input task by filling a textarea with the answer "get()" and clicking the submit button to verify the response.

Starting URL: https://suninjuly.github.io/text_input_task.html

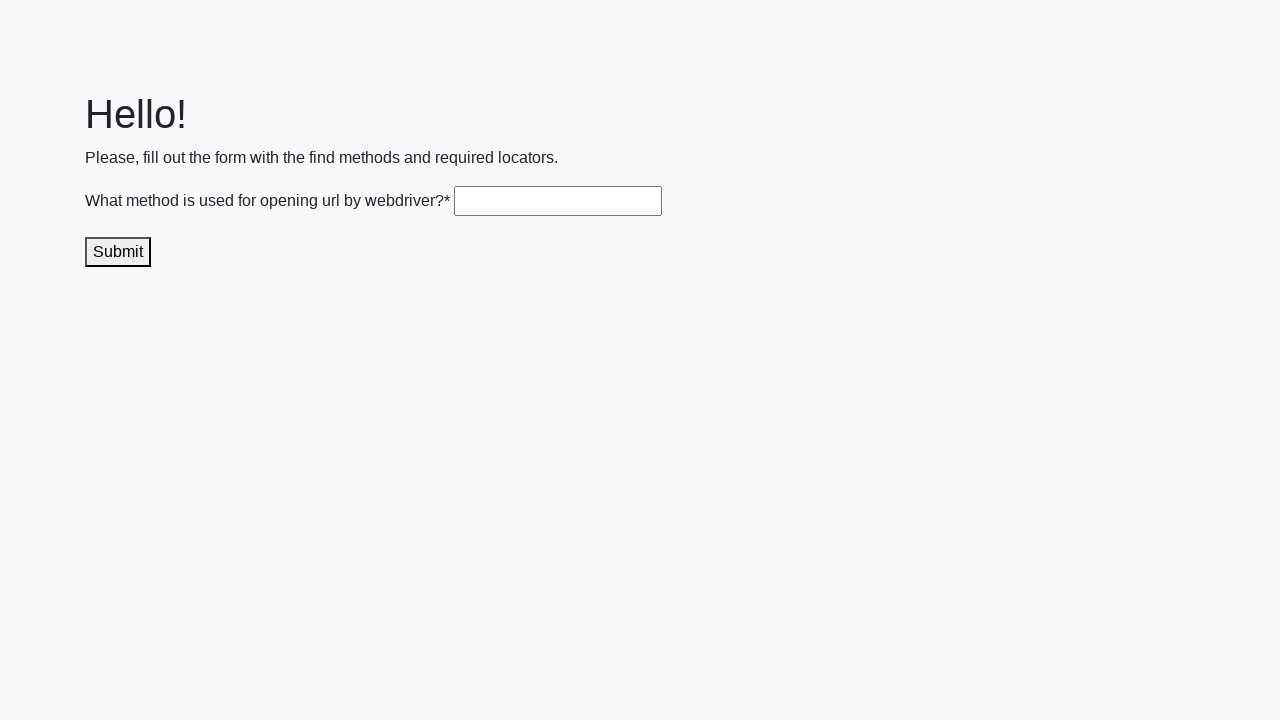

Filled textarea with answer 'get()' on .textarea
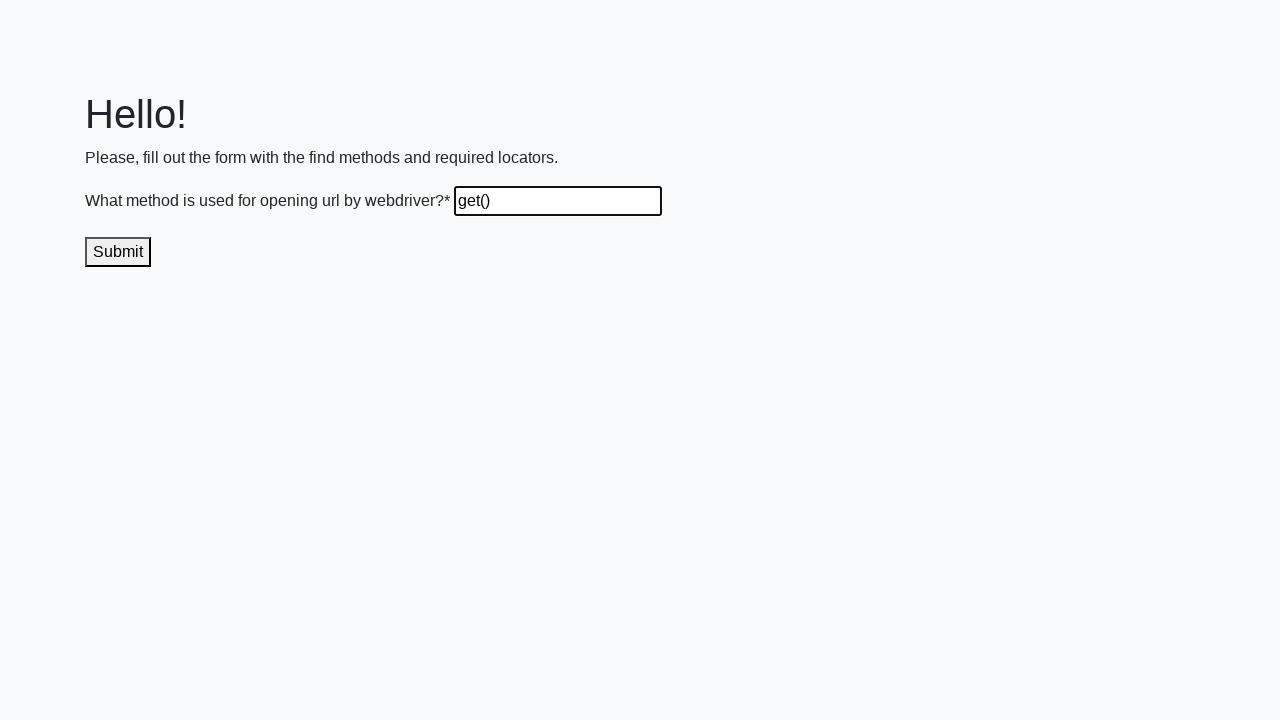

Clicked submit button to send answer at (118, 252) on .submit-submission
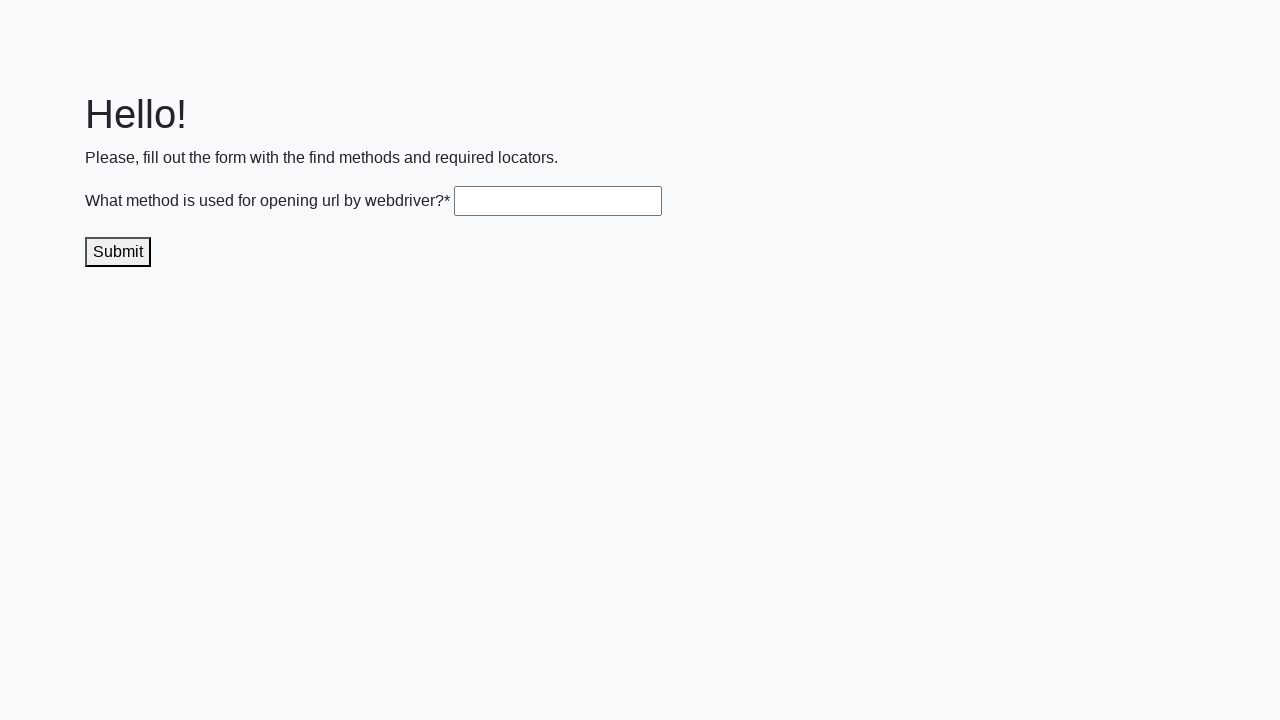

Waited 1000ms for result to display
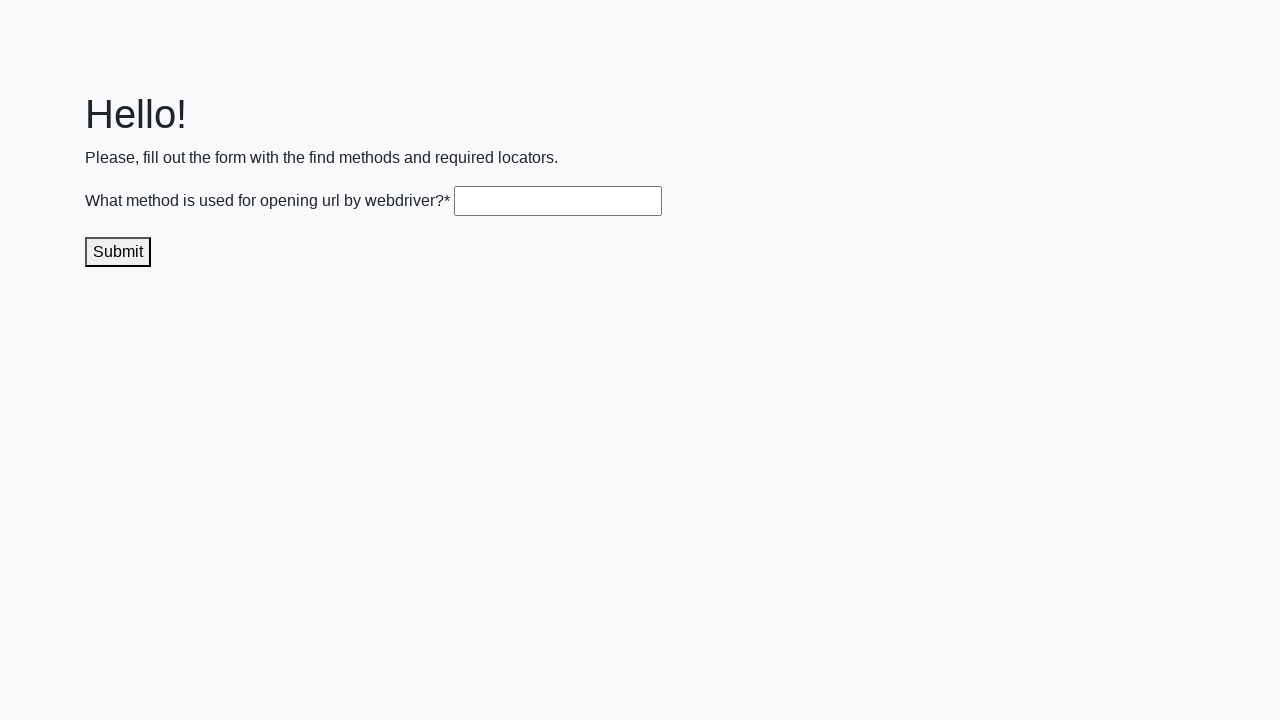

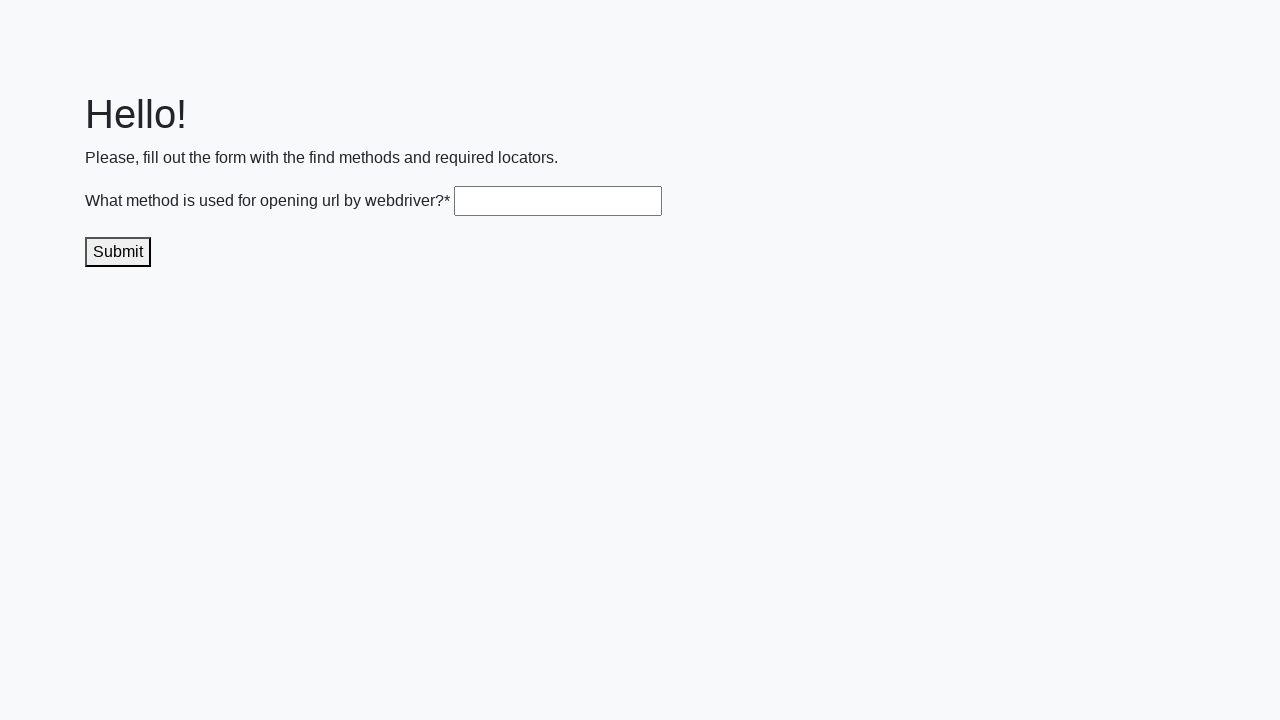